Tests a registration form by filling in first name, username, email, password, and phone number fields with randomly generated fake data using JavaFaker patterns.

Starting URL: https://practice.cydeo.com/registration_form

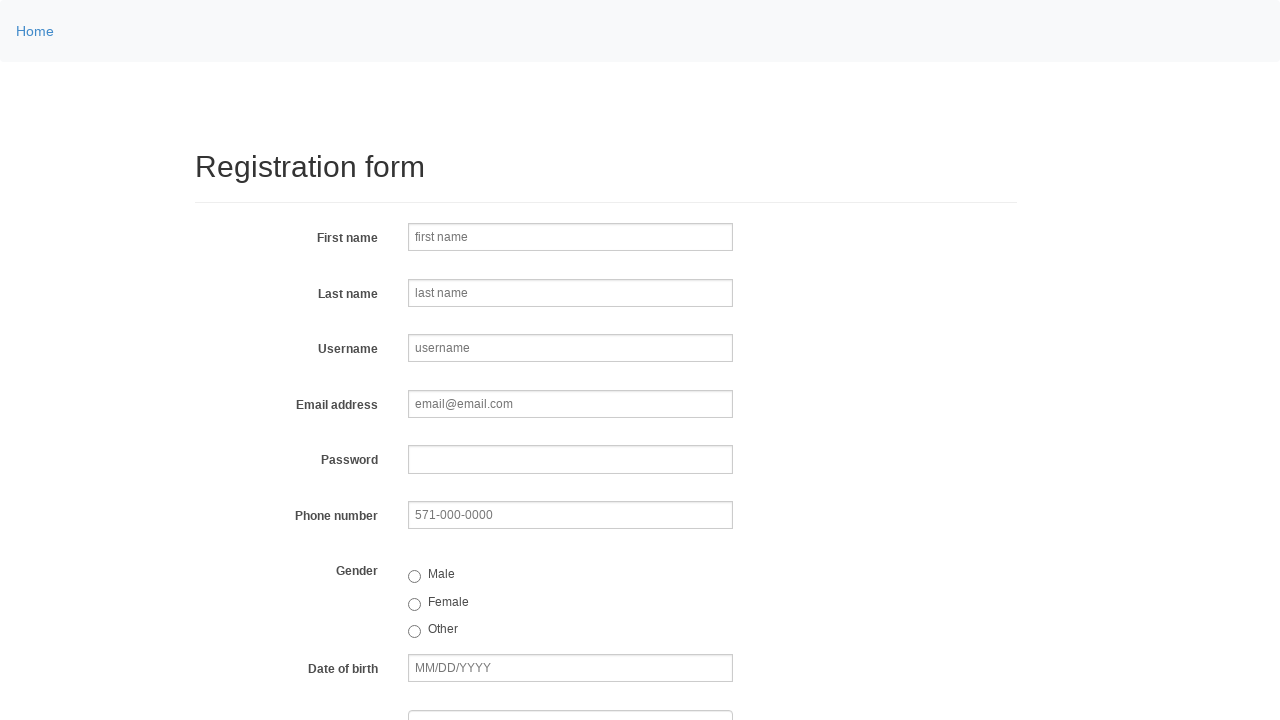

Filled first name field with 'Jennifer' on input[name='firstname']
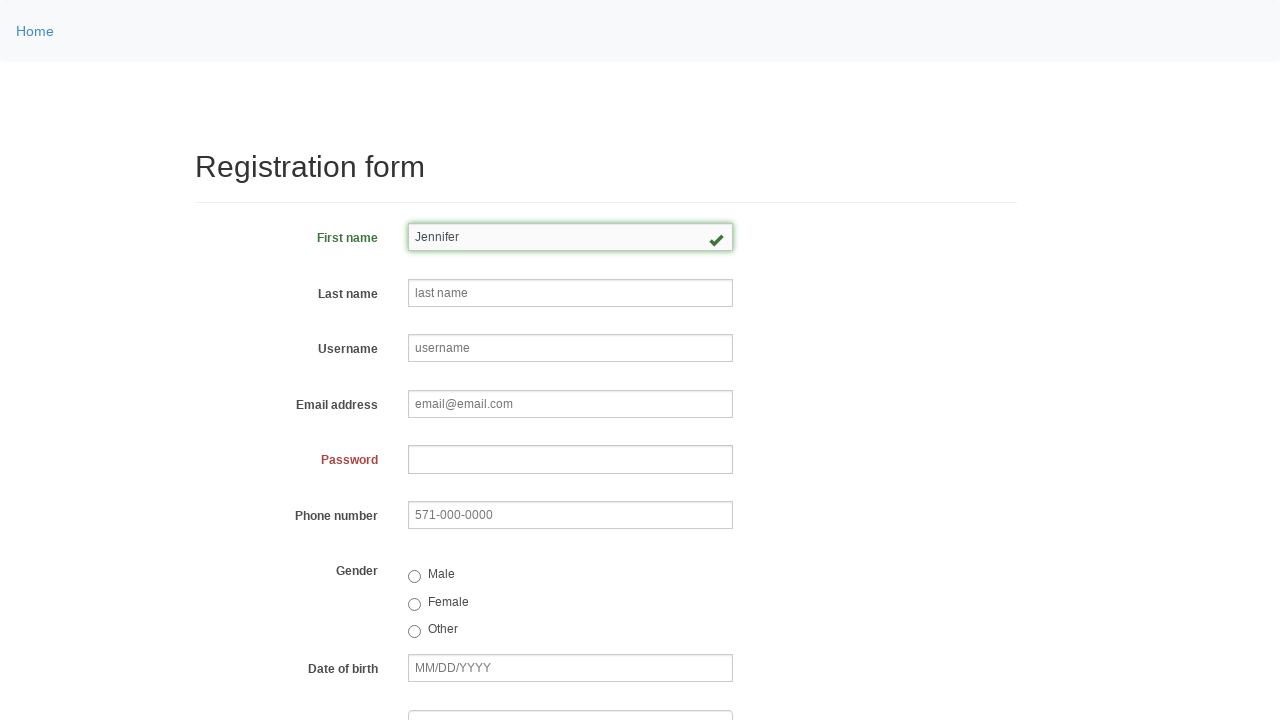

Filled last name field with 'Thompson' on input[name='lastname']
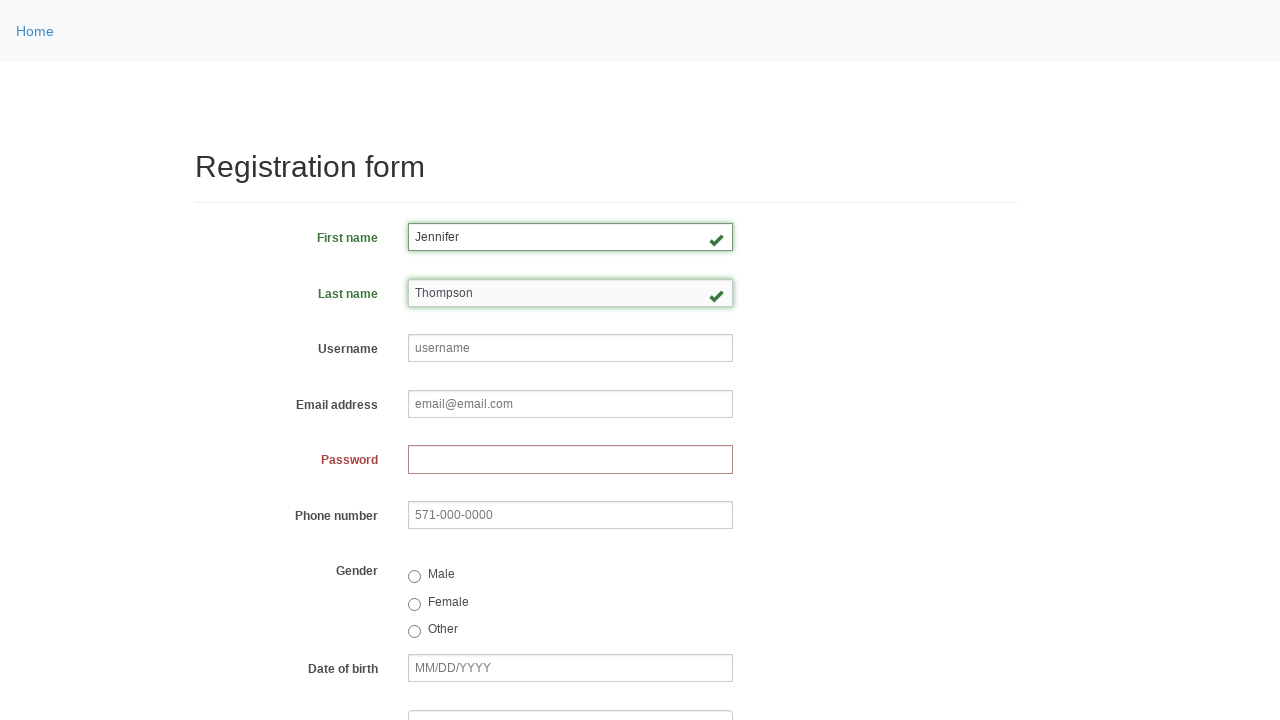

Filled username field with 'jthompson2847' on input[name='username']
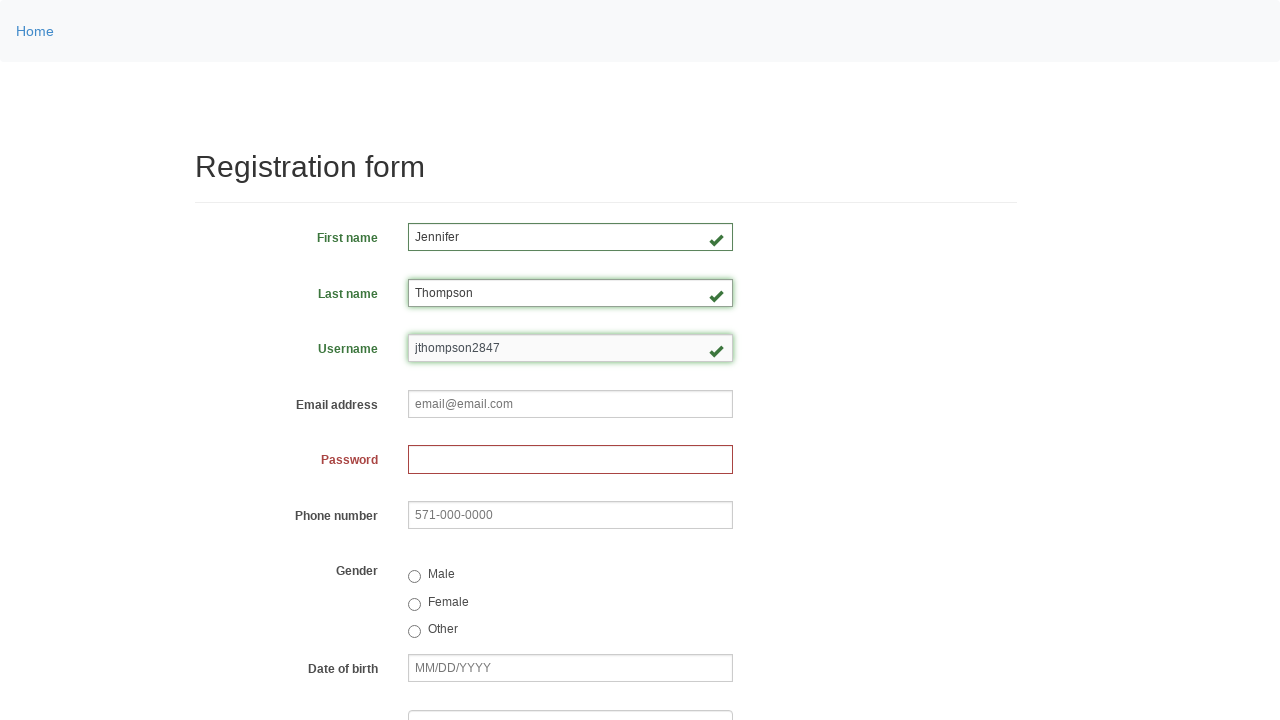

Filled email field with 'jennifer.thompson@example.com' on input[name='email']
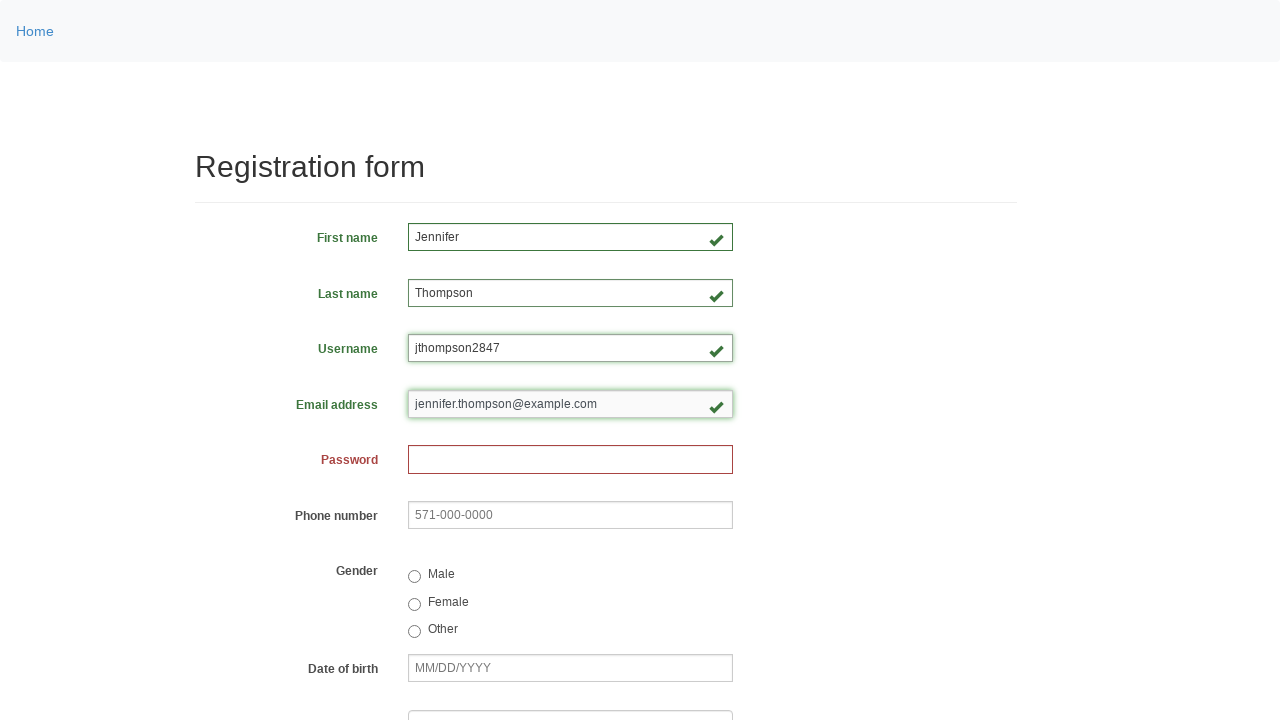

Filled password field with 'SecurePass123!' on input[name='password']
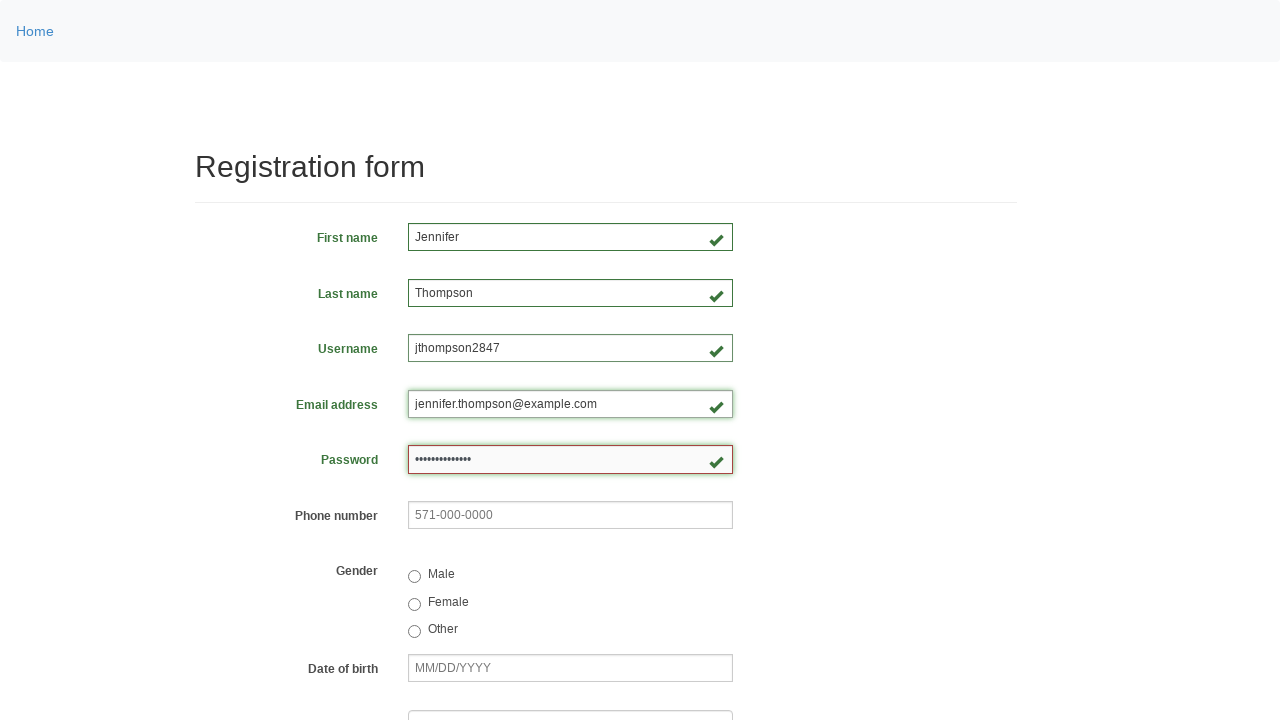

Filled phone number field with '555-123-4567' on input[name='phone']
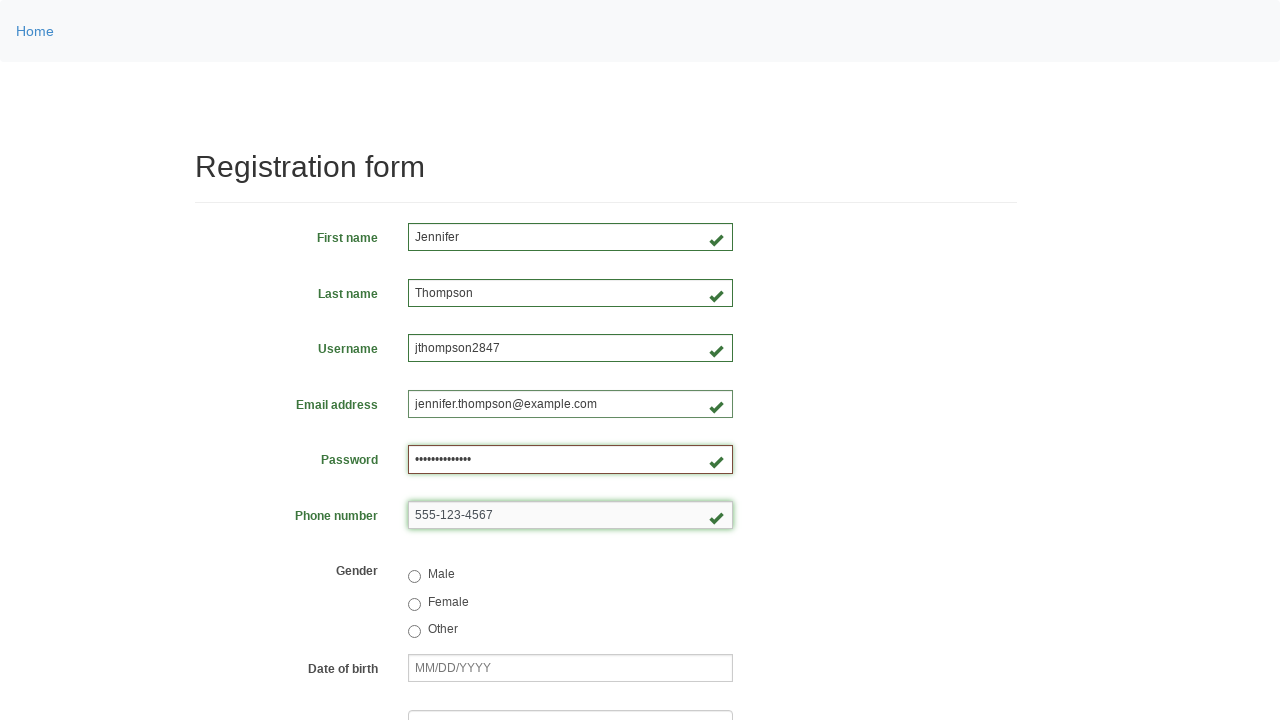

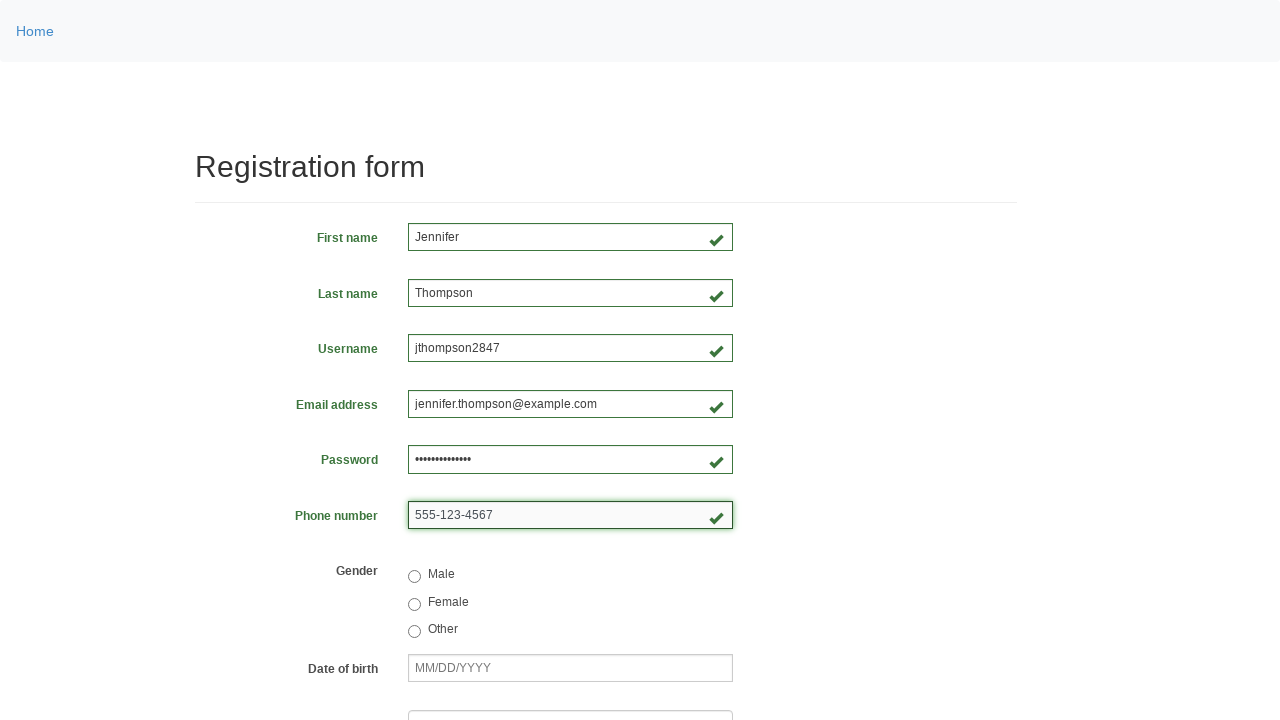